Tests error handling when selecting the same city for both departure and destination

Starting URL: https://flights-app.pages.dev/

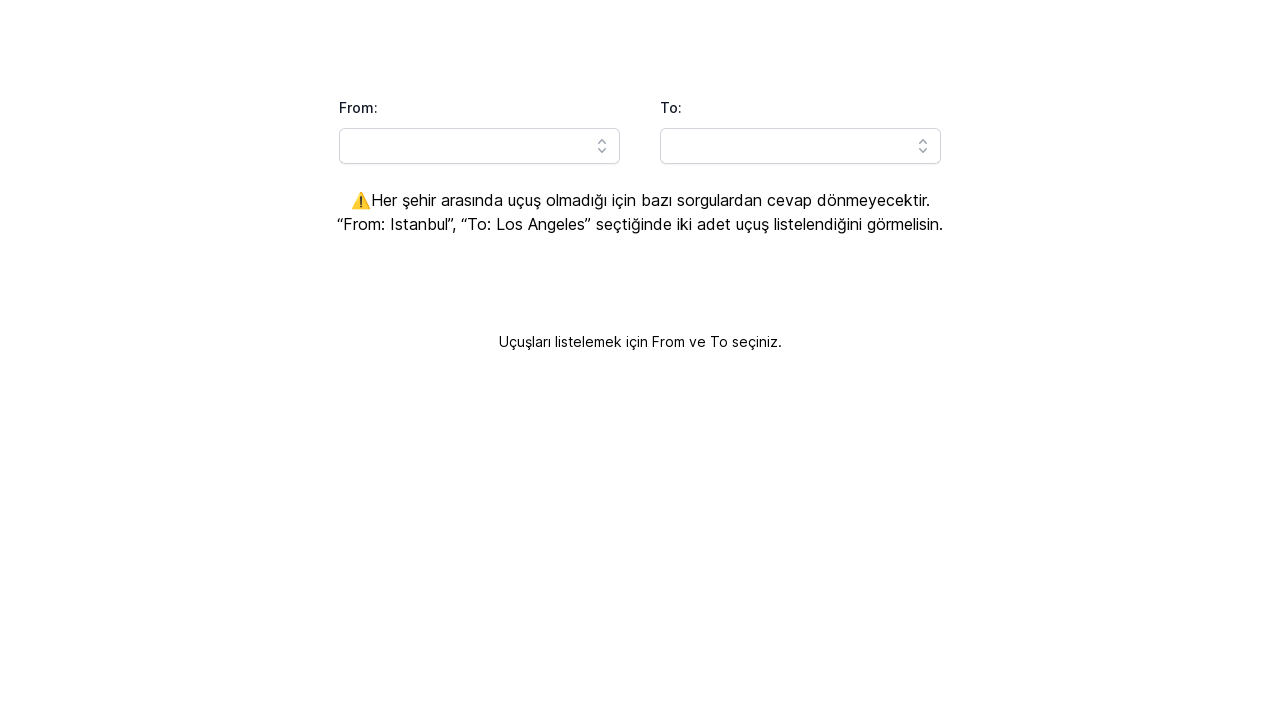

Entered 'Istanbul' in departure city field on #headlessui-combobox-input-\:Rq9lla\:
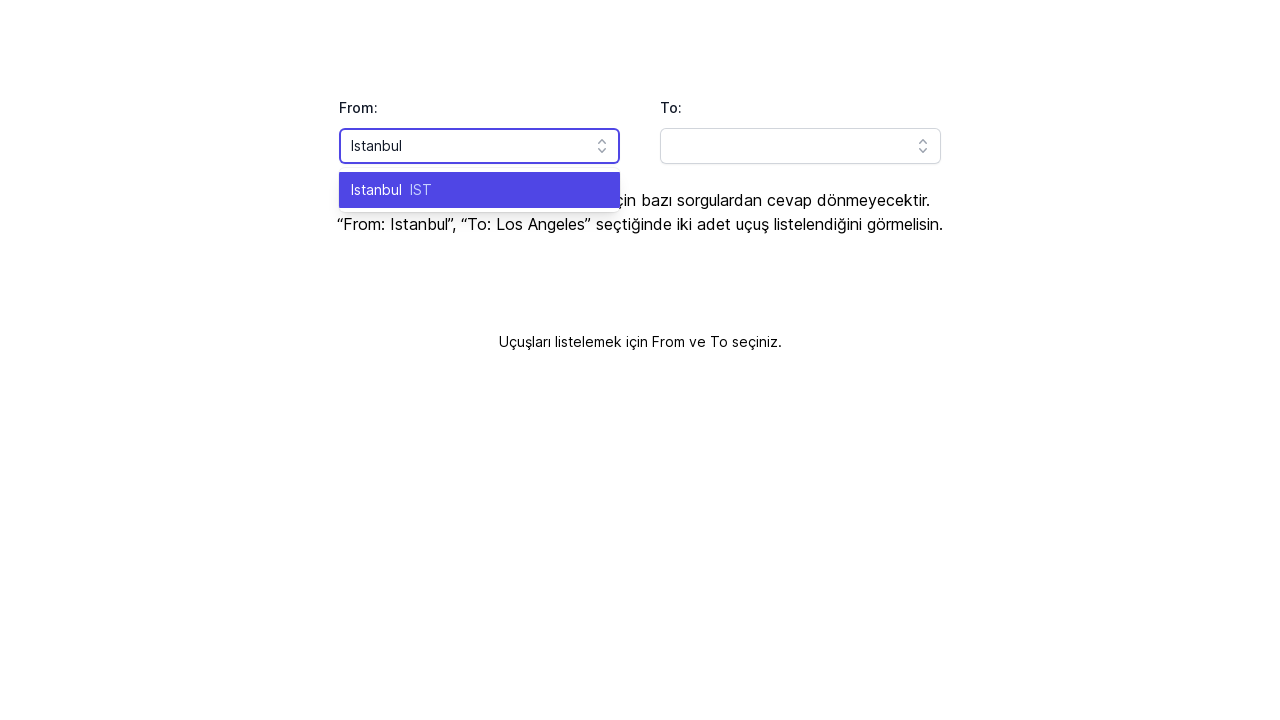

Selected Istanbul from departure city dropdown at (480, 190) on #headlessui-combobox-option-\:r0\:
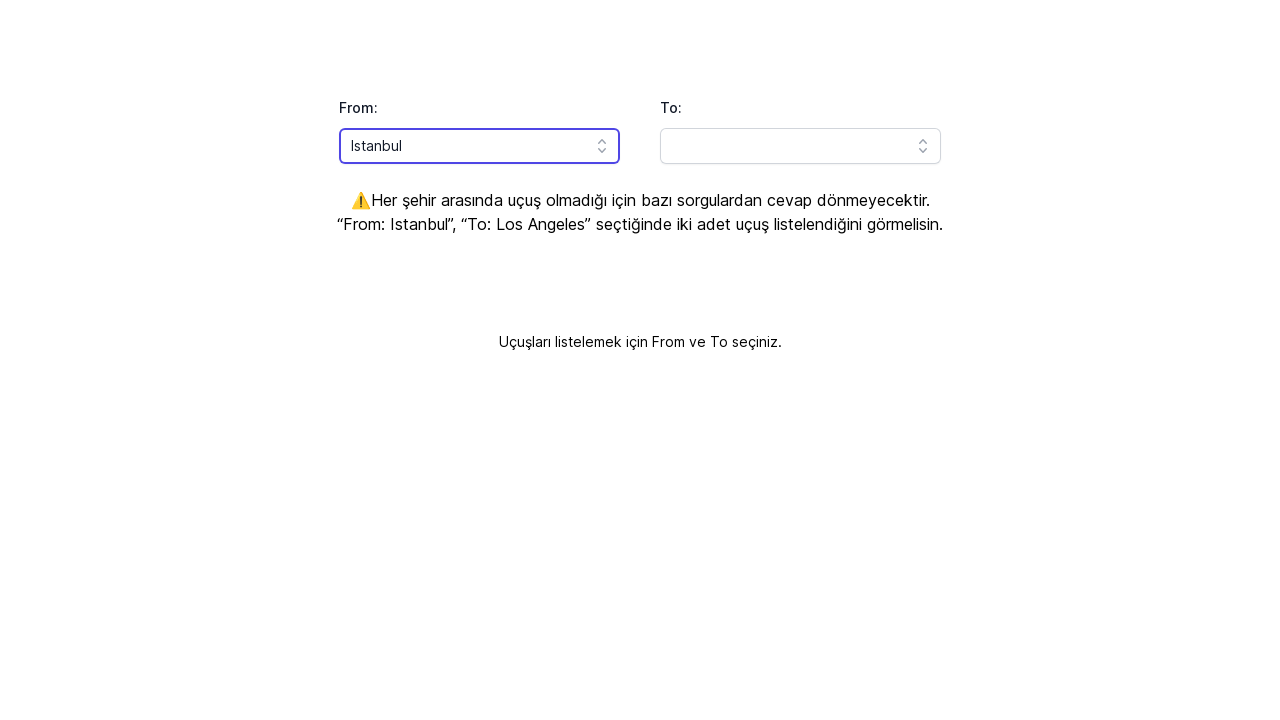

Entered 'Istanbul' in destination city field (same as departure) on #headlessui-combobox-input-\:Rqhlla\:
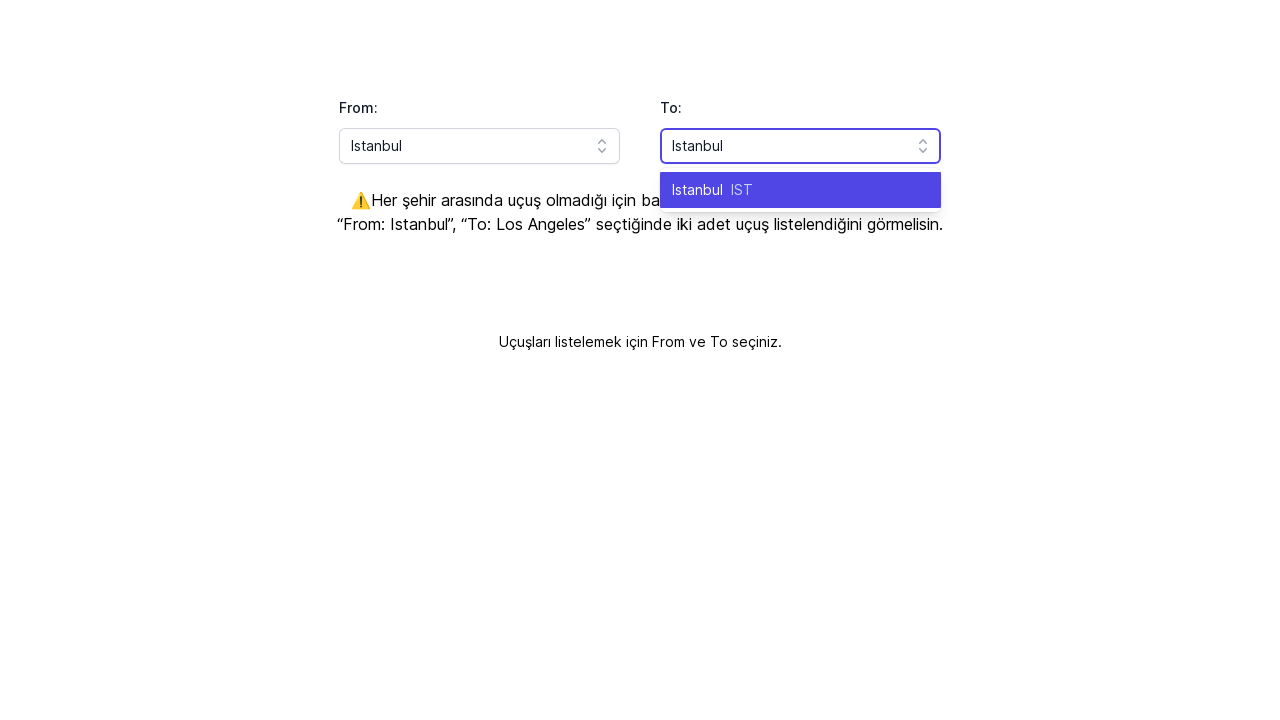

Attempted to select Istanbul from destination city dropdown - should trigger error handling at (800, 190) on #headlessui-combobox-options-\:R1qhlla\:
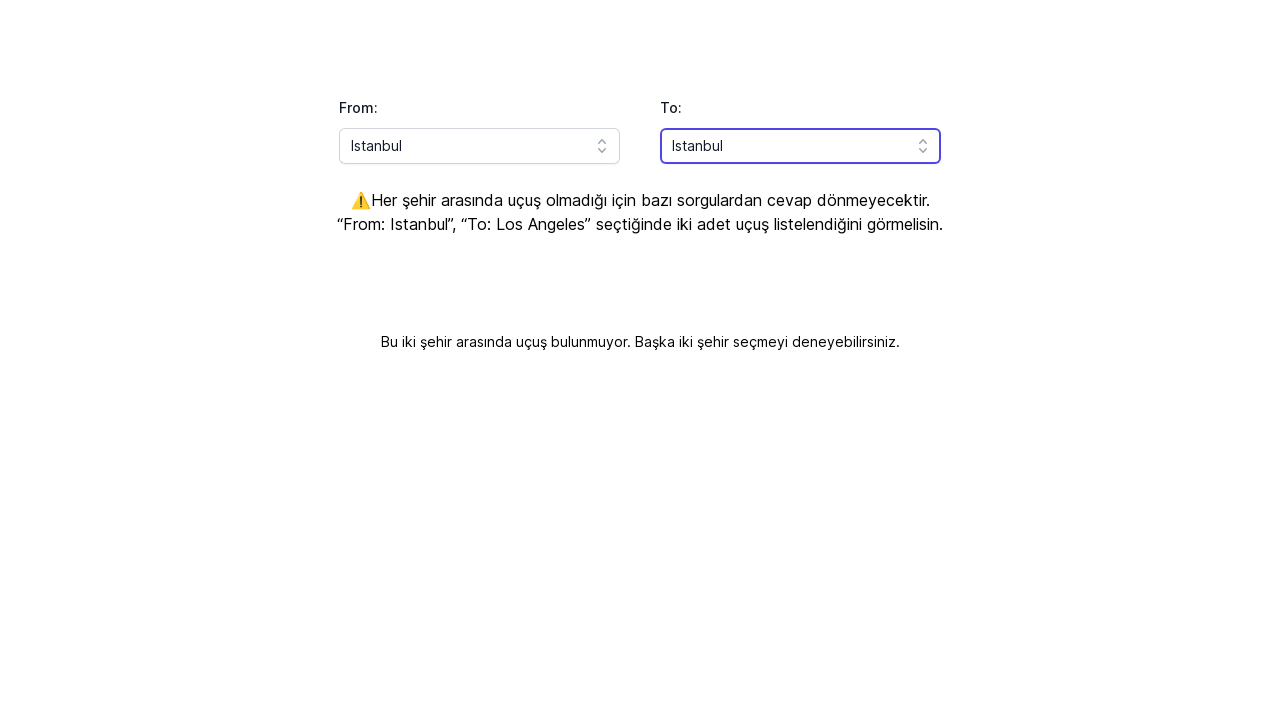

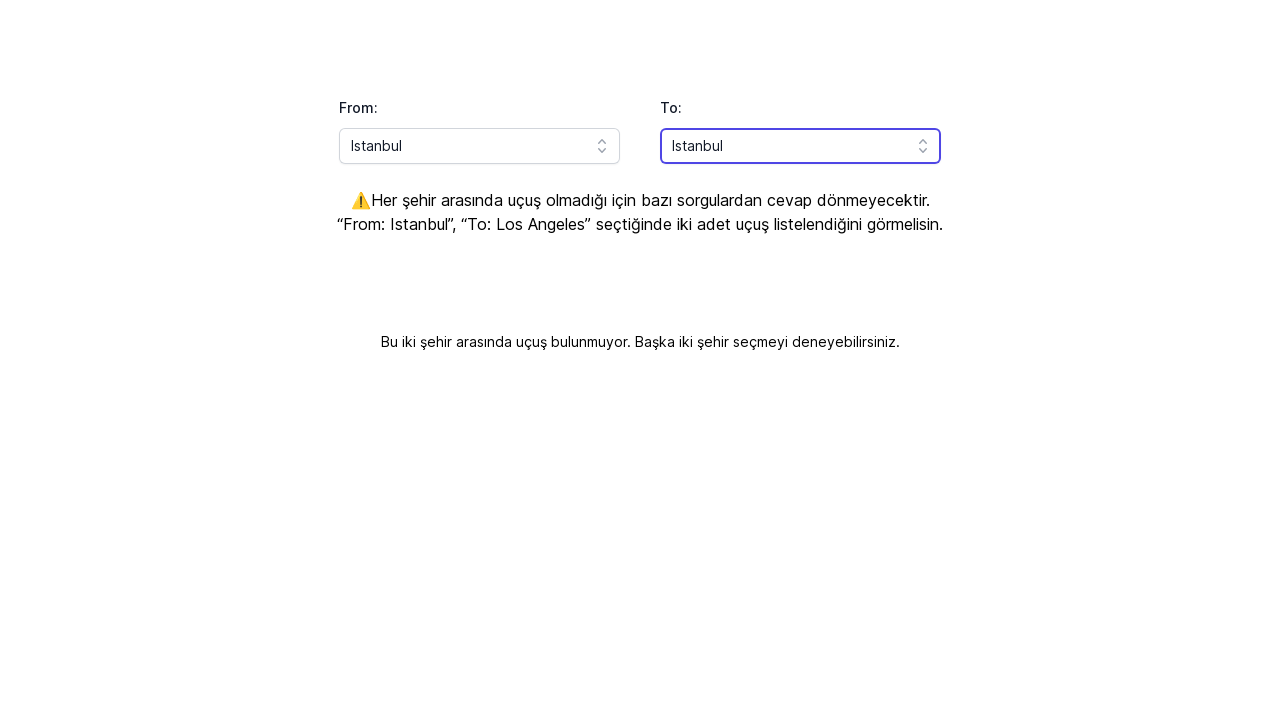